Tests Pastebin functionality by entering text into the paste text box and clicking the submit button to create a new paste

Starting URL: https://pastebin.com/

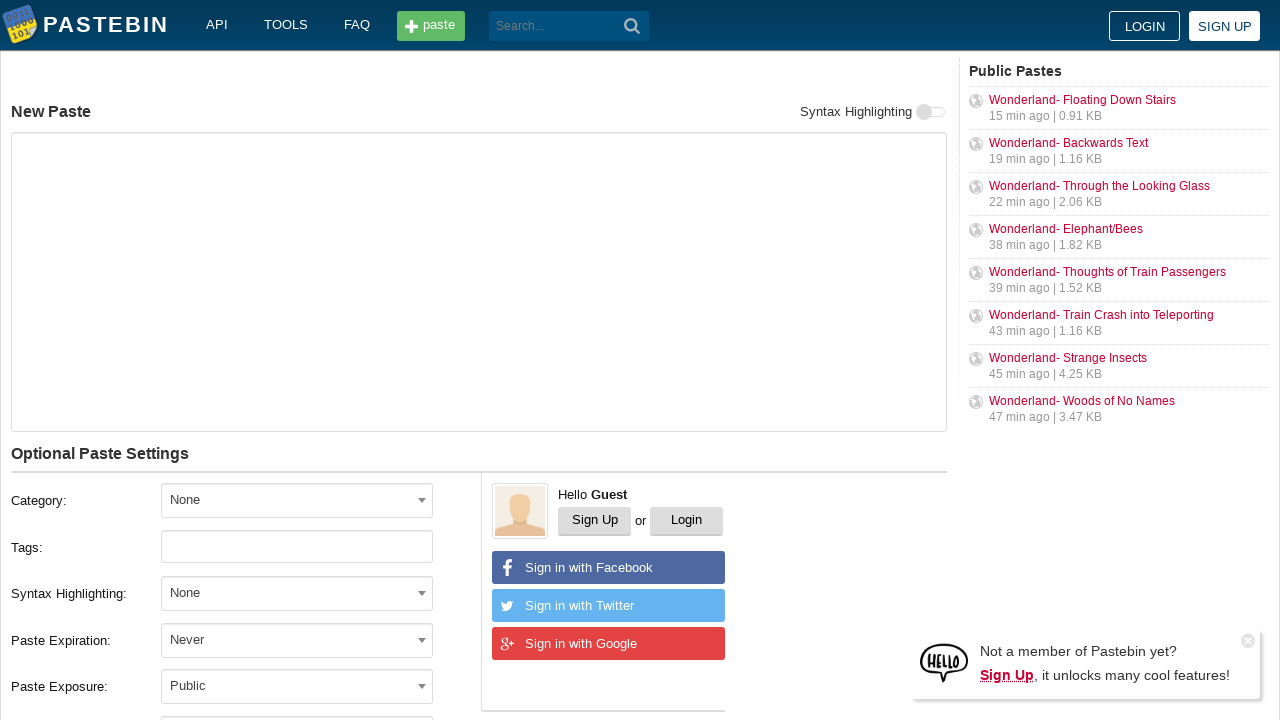

Filled paste text box with sample Python code on #postform-text
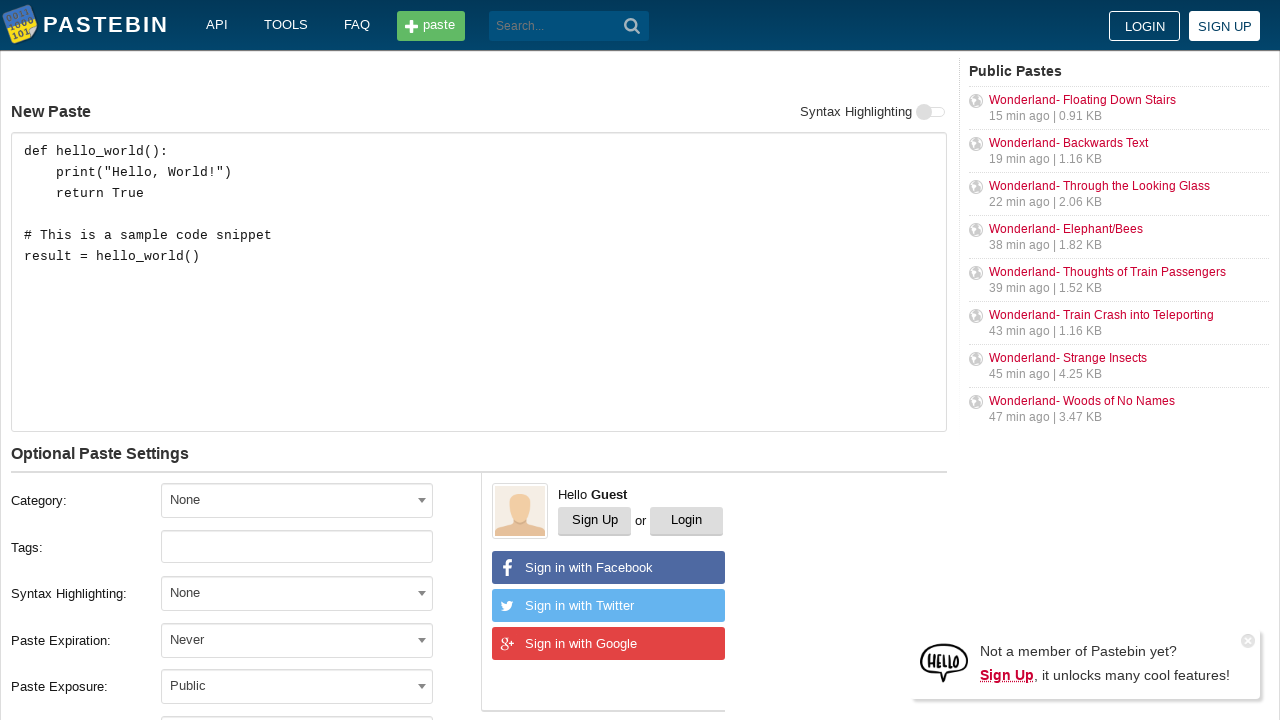

Submit button became visible
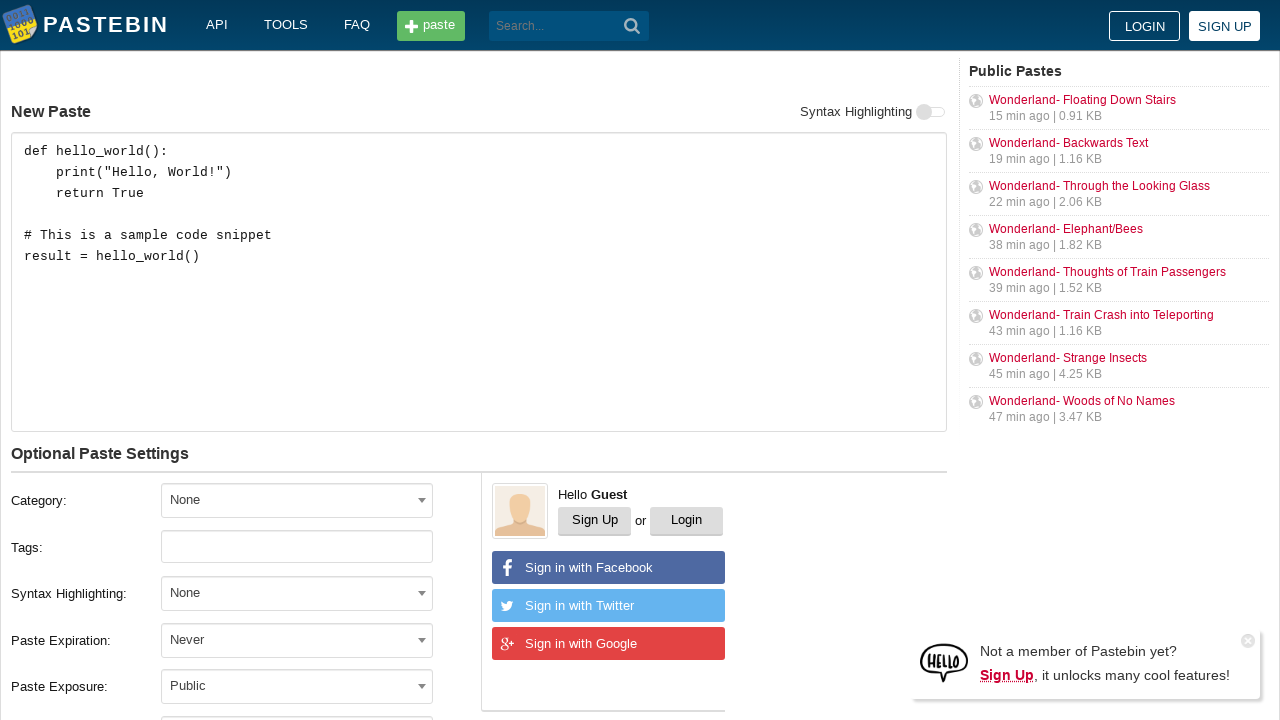

Clicked submit button to create new paste at (632, 26) on button
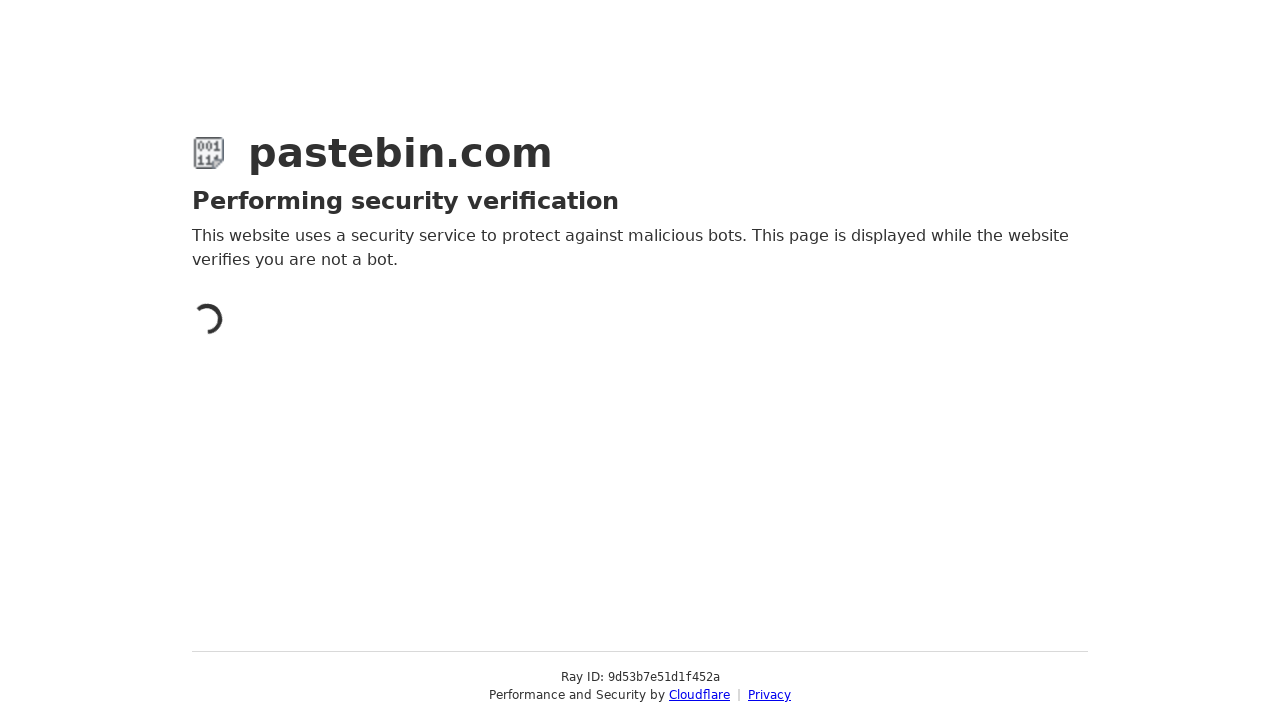

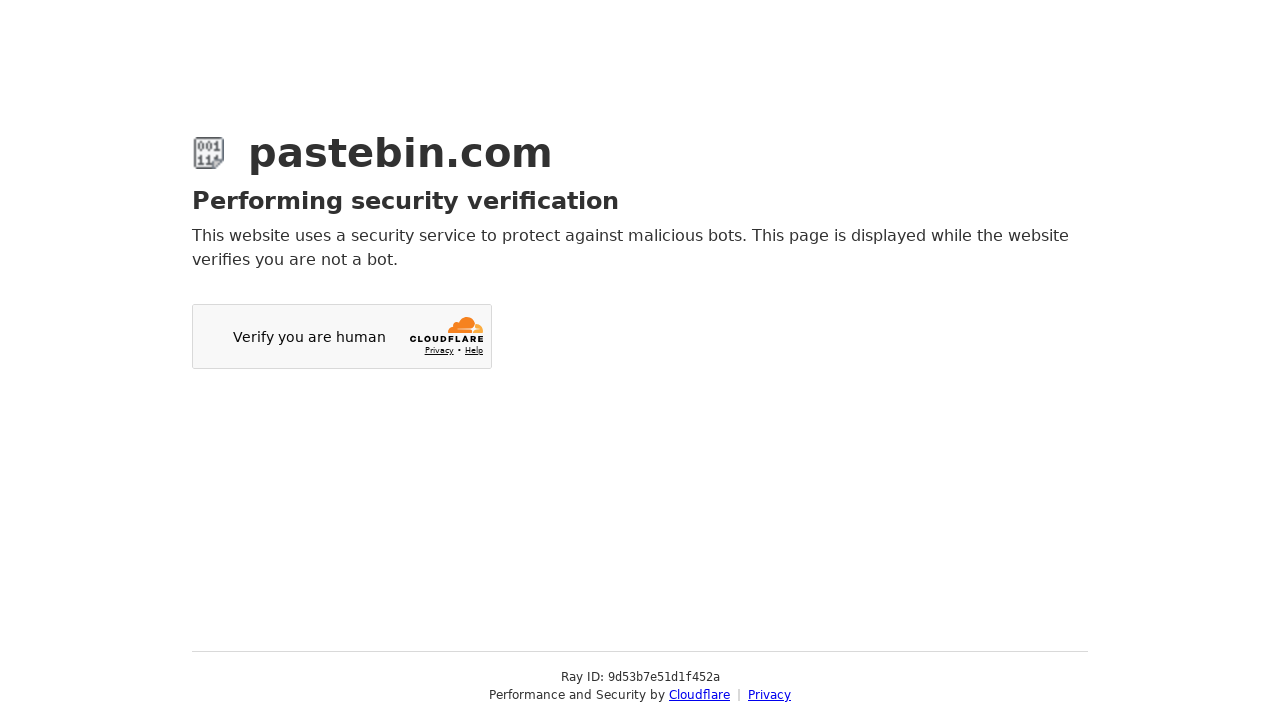